Tests a signup form by filling in first name, last name, and email fields, then clicking the submit button

Starting URL: https://secure-retreat-92358.herokuapp.com/

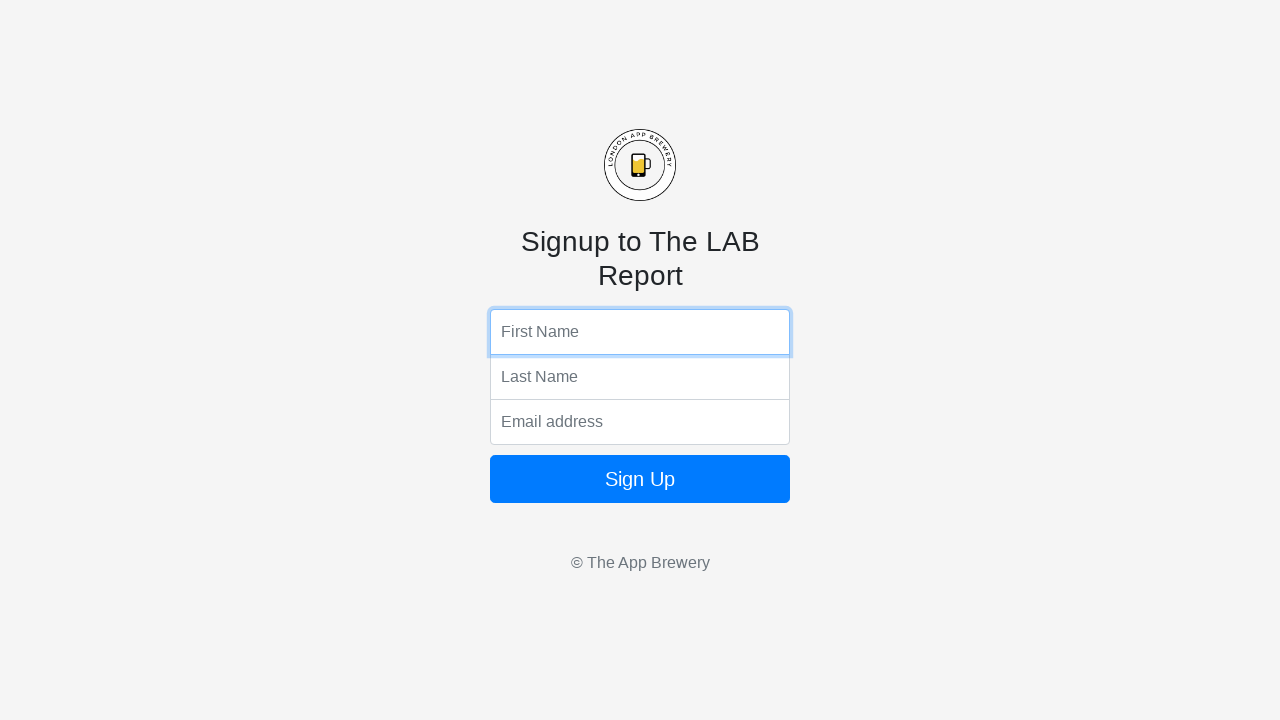

Filled first name field with 'Fahriye' on input[name='fName']
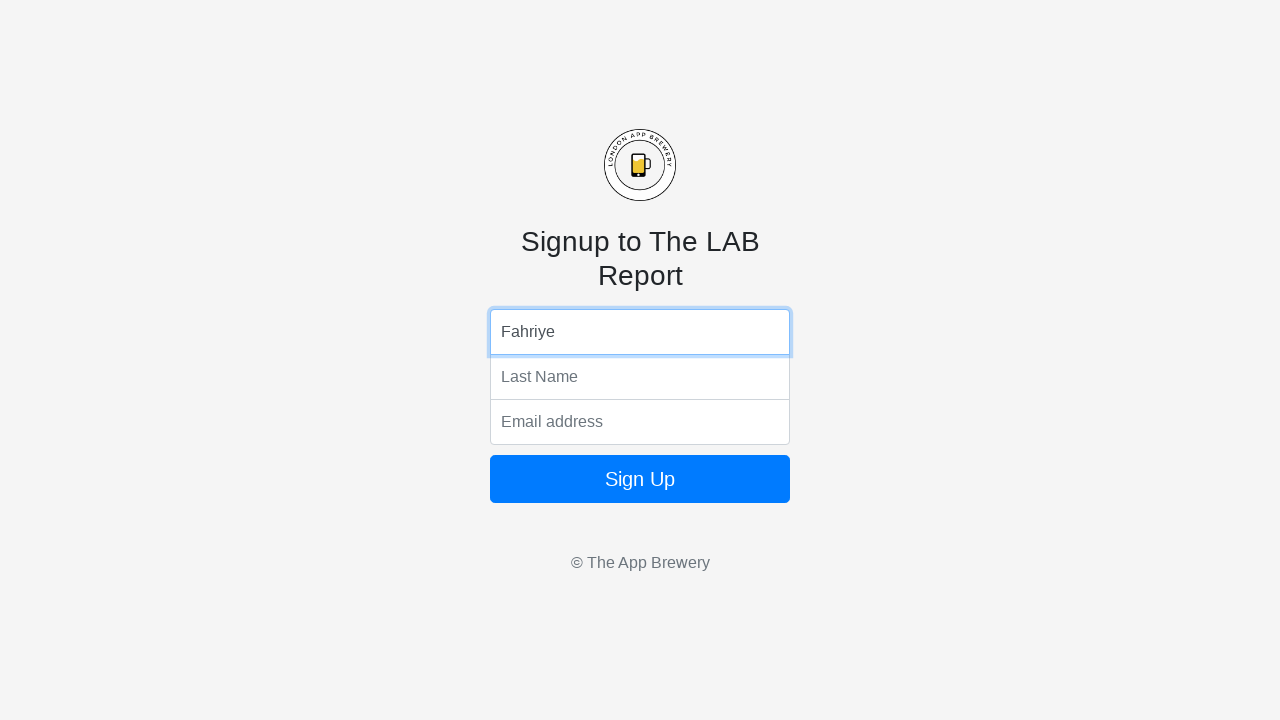

Filled last name field with 'Gurel' on input[name='lName']
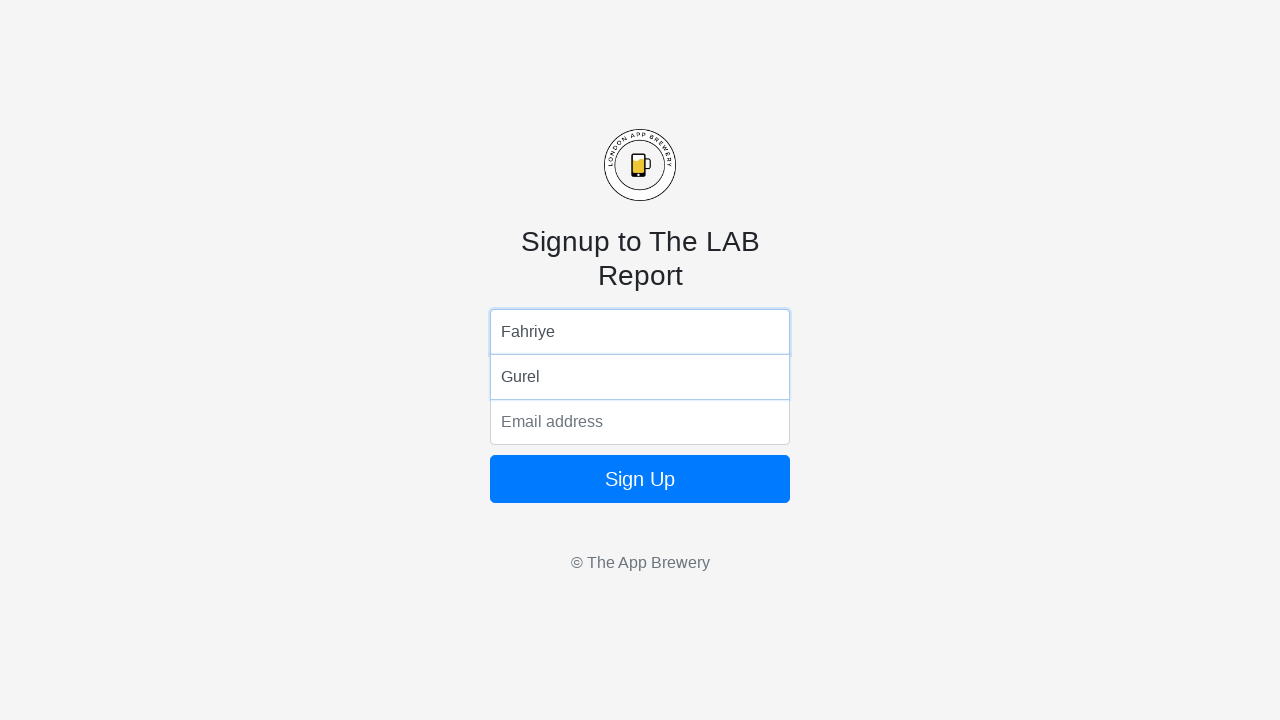

Filled email field with 'gurel@email.com' on input[name='email']
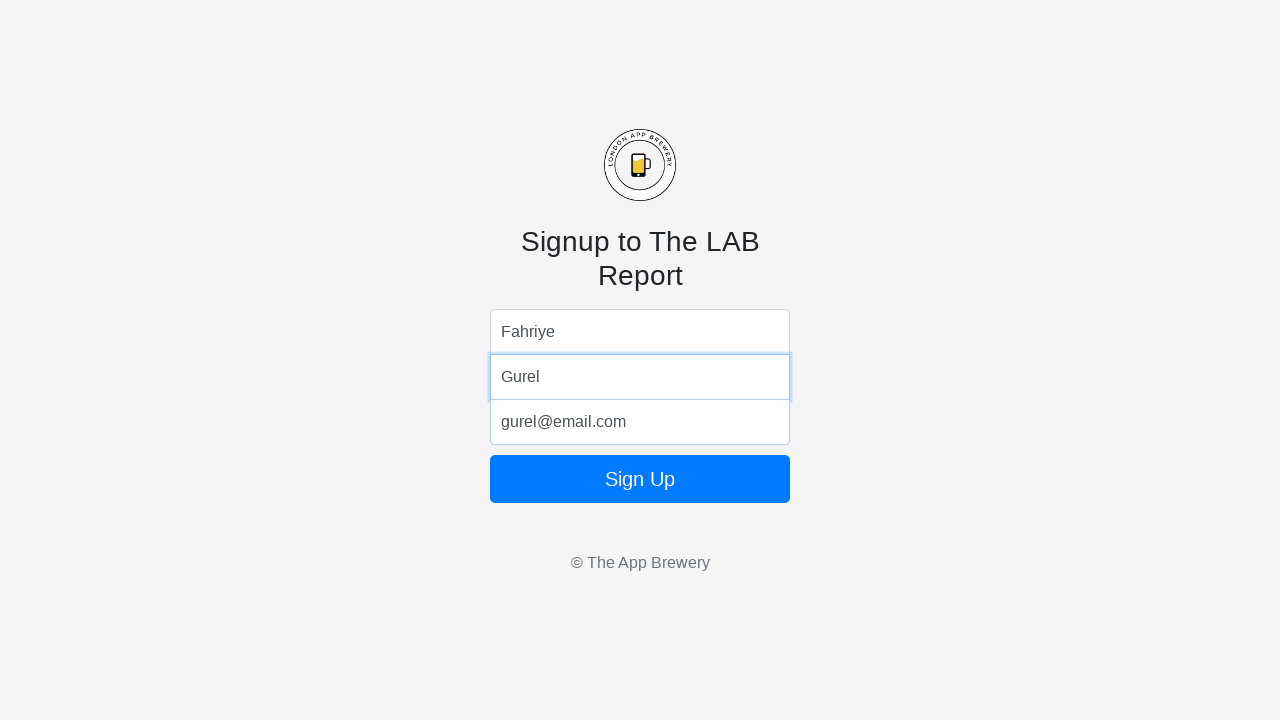

Clicked the Sign Up button at (640, 479) on form button
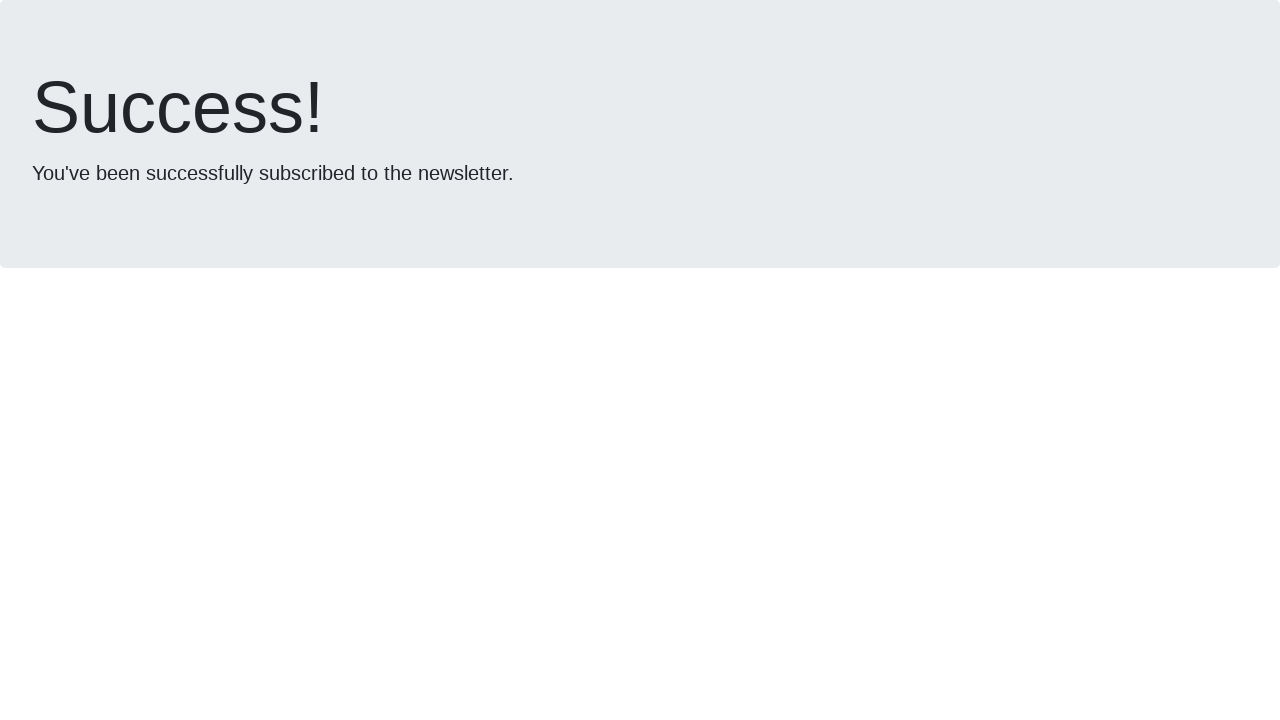

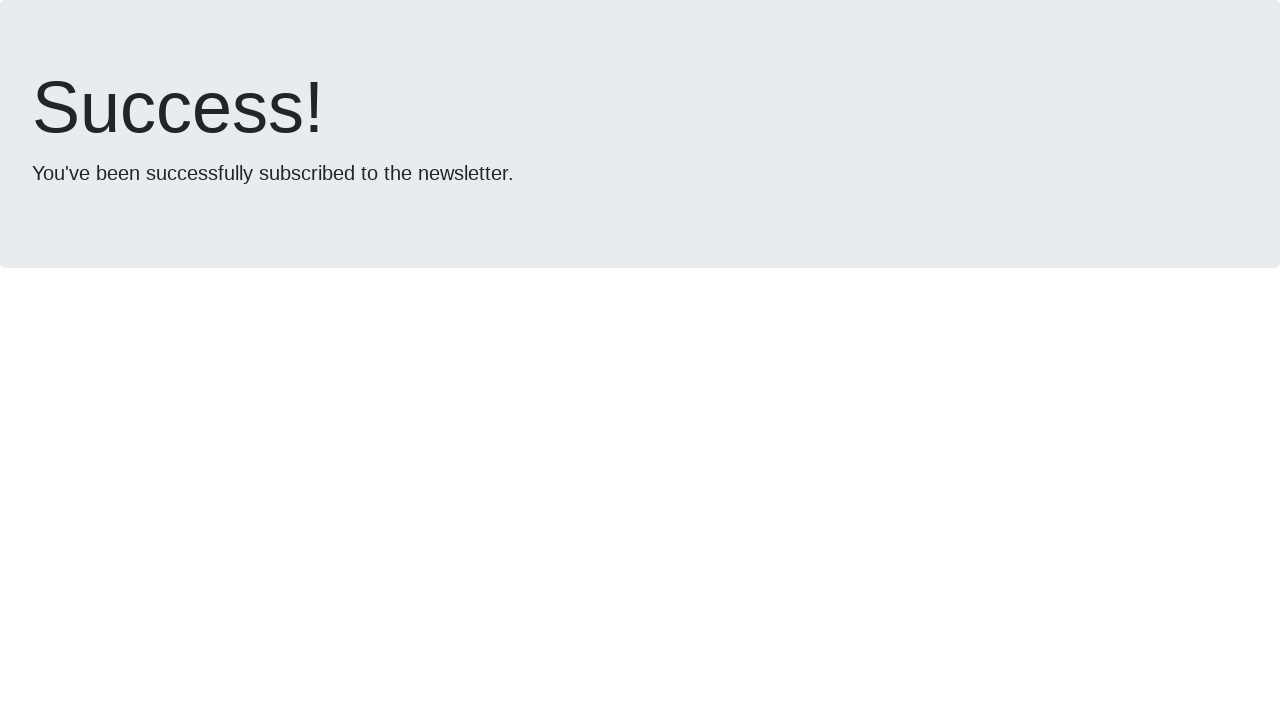